Tests browser window handling by opening new windows and verifying window management capabilities

Starting URL: https://demoqa.com/browser-windows

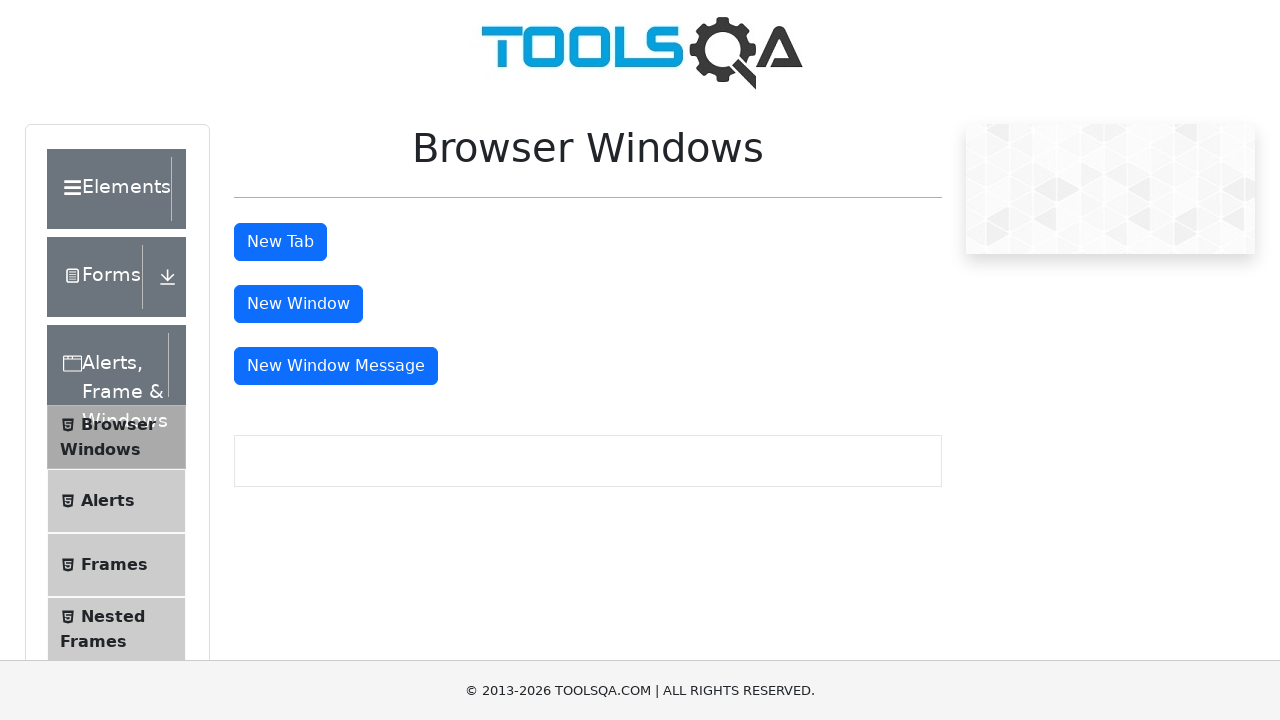

Clicked button to open new window at (298, 304) on #windowButton
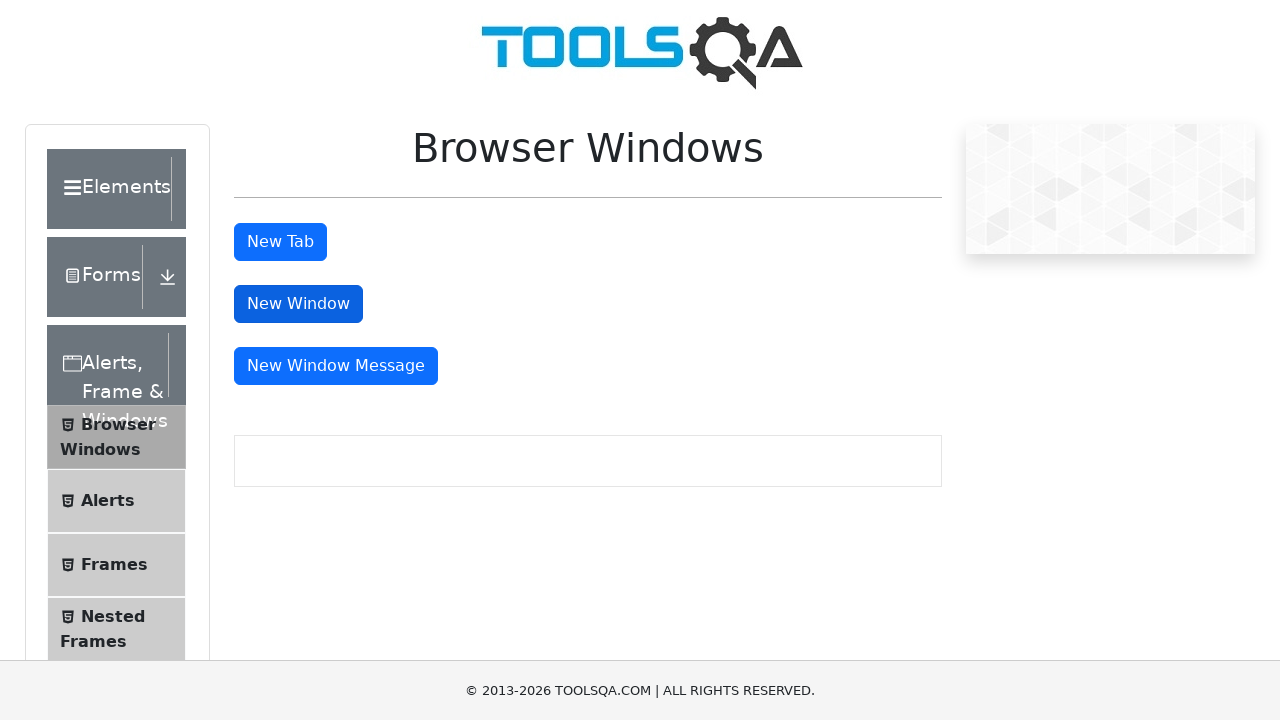

Clicked button to open message window at (336, 366) on #messageWindowButton
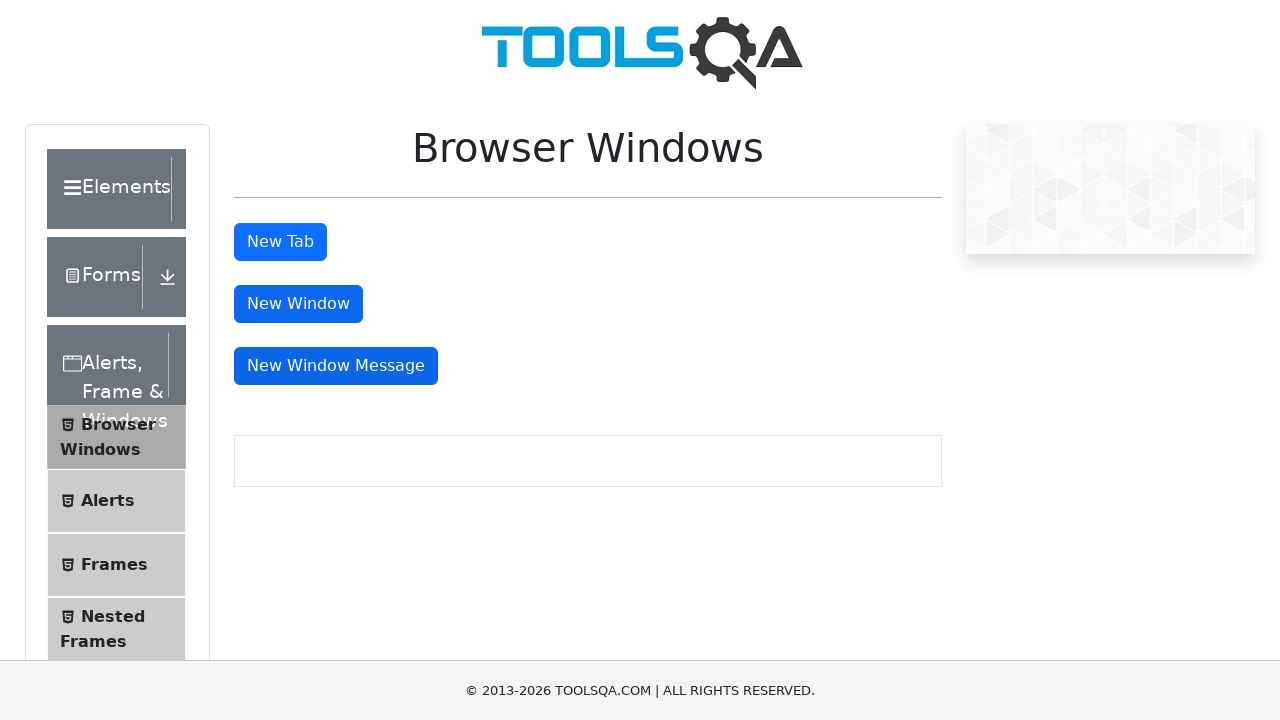

Waited for windows to open
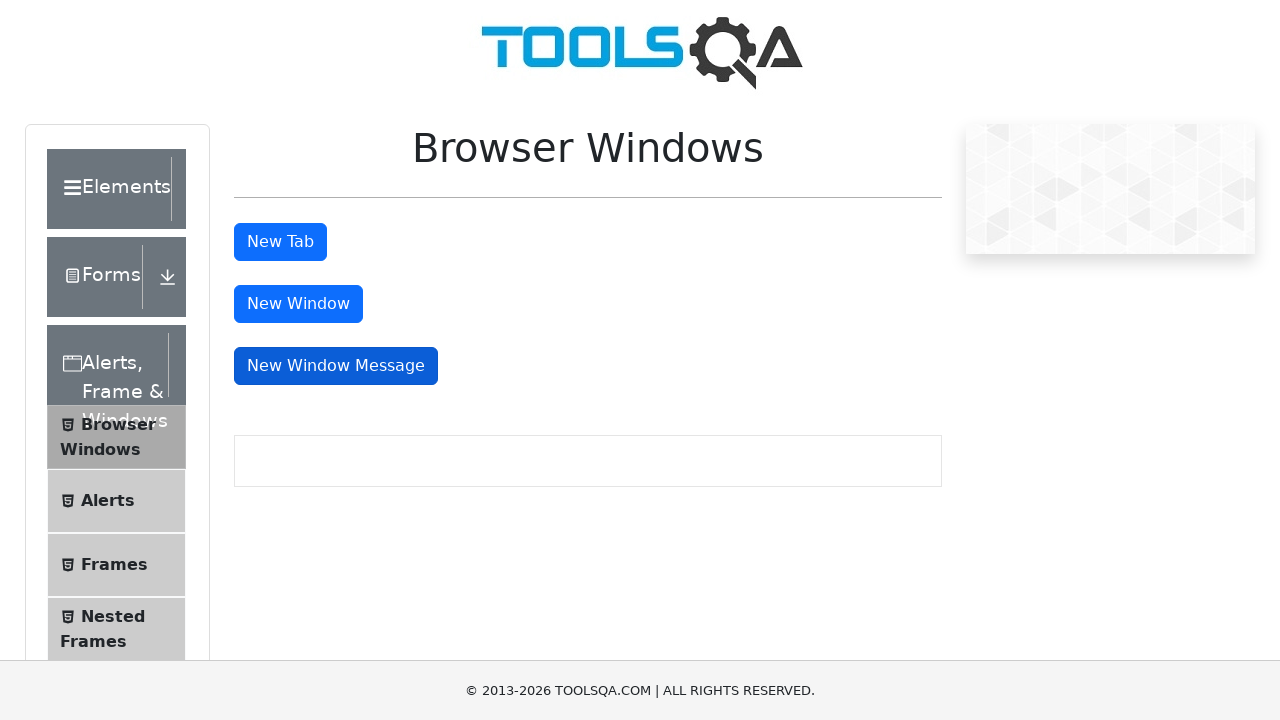

Closed popup window
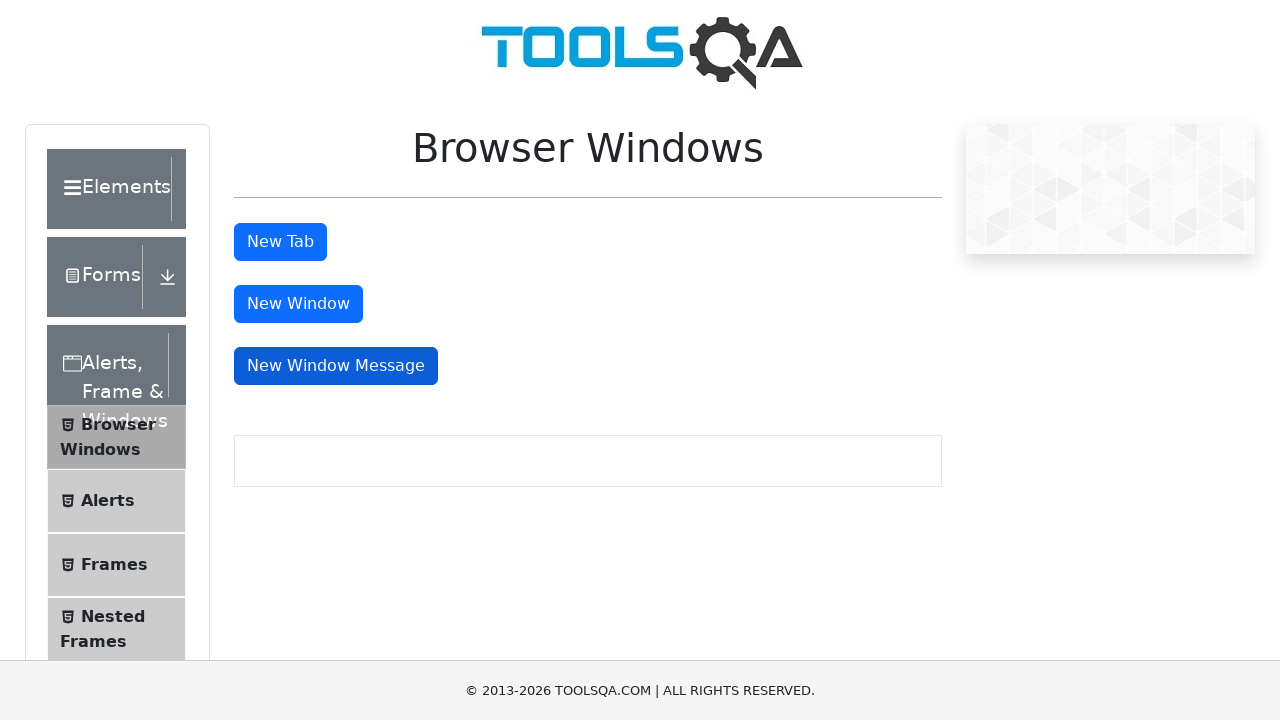

Closed popup window
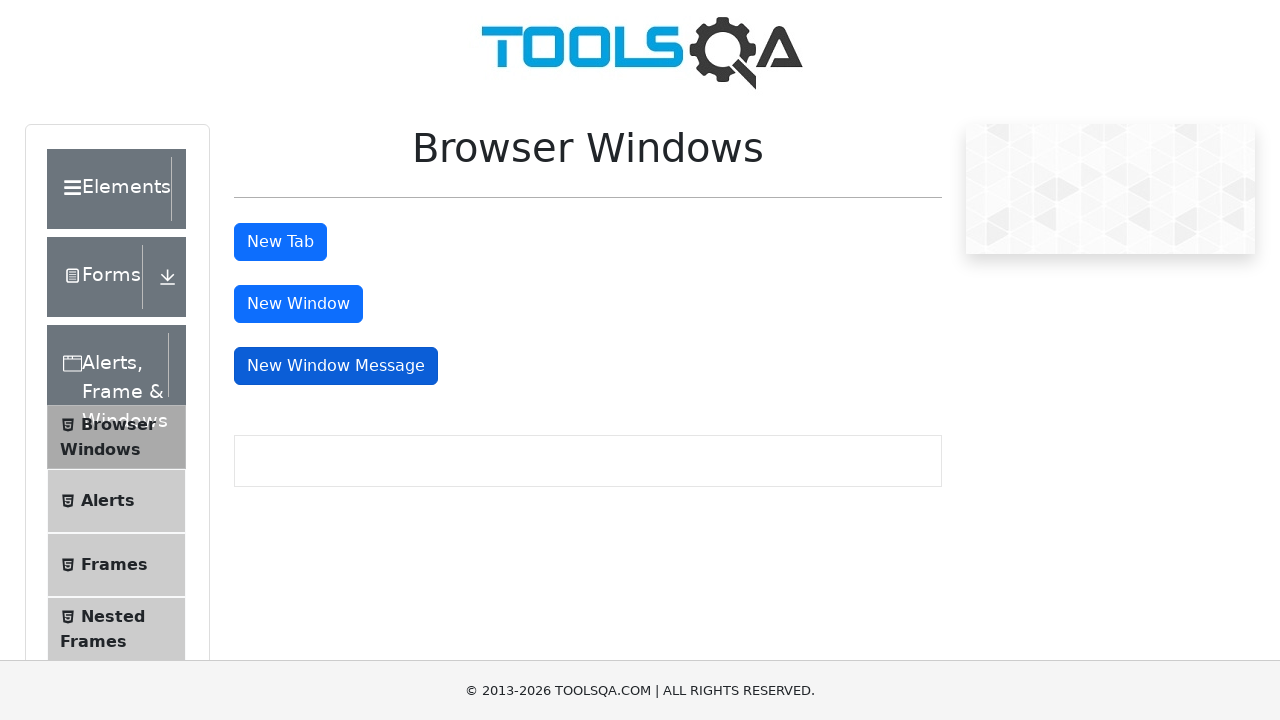

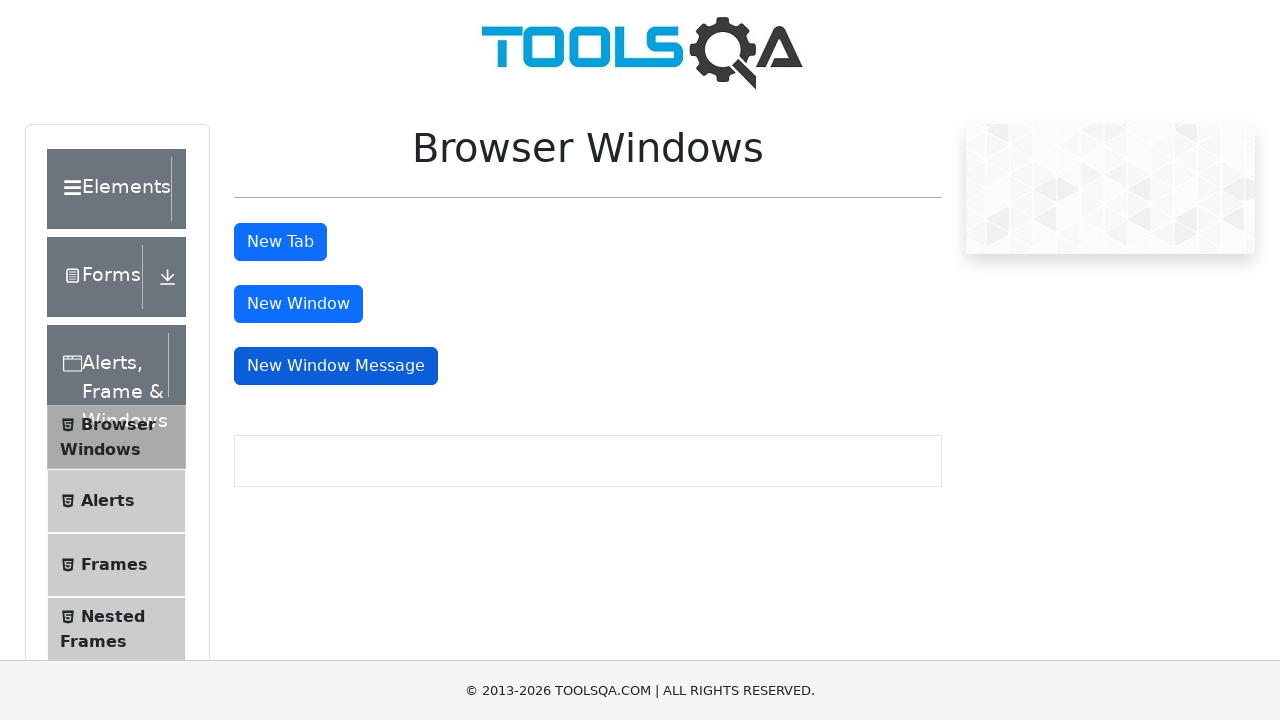